Tests drag and drop functionality by dragging box A from the left column to the right column and verifying the swap

Starting URL: https://the-internet.herokuapp.com/drag_and_drop

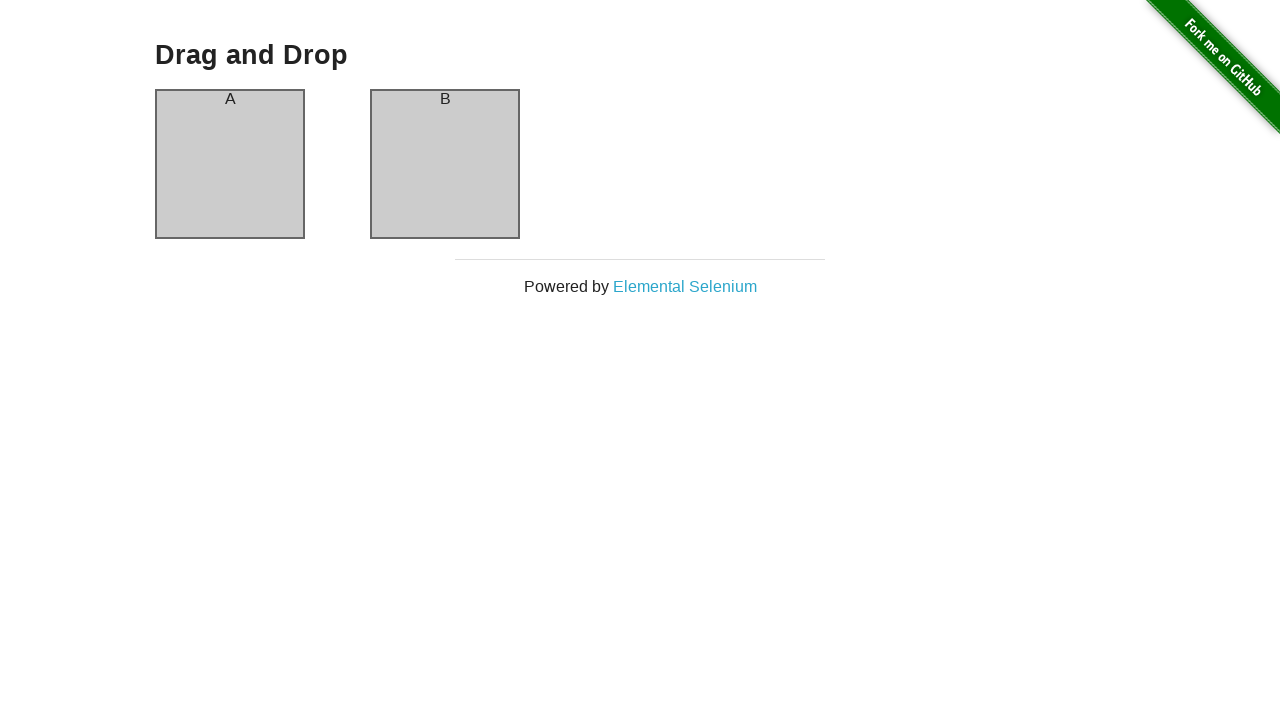

Waited for left column (A) to be visible
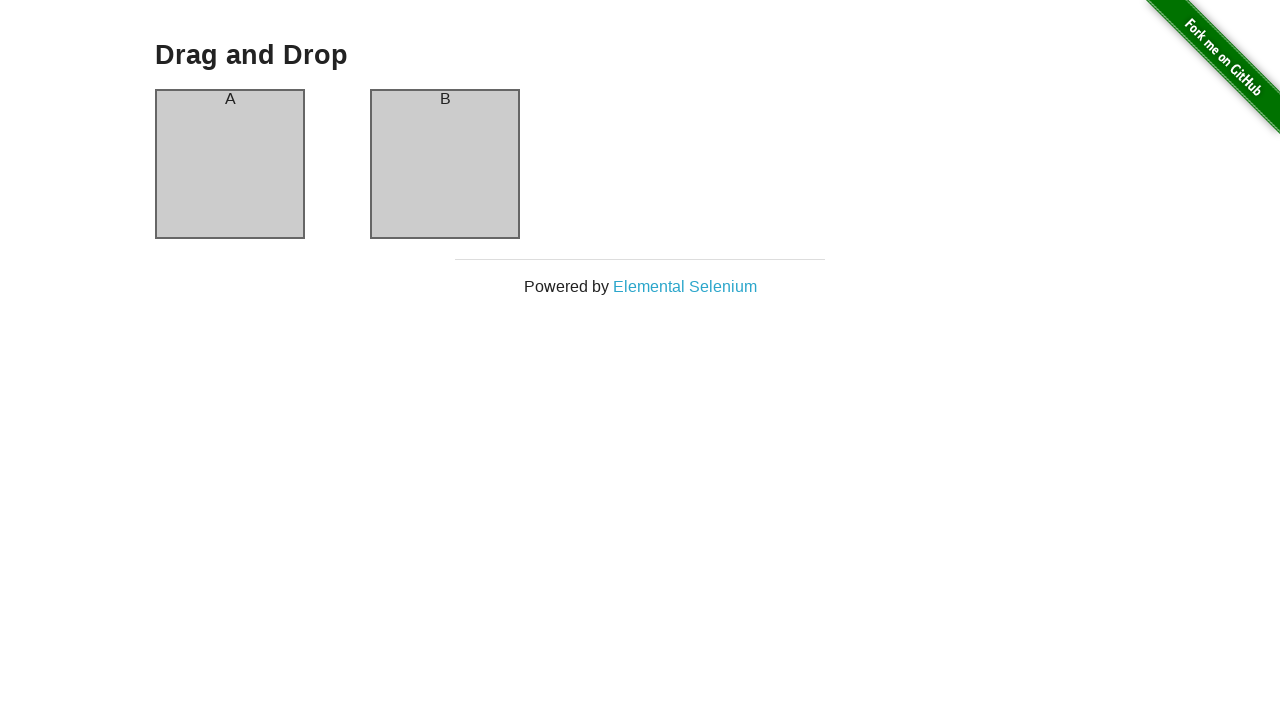

Waited for right column (B) to be visible
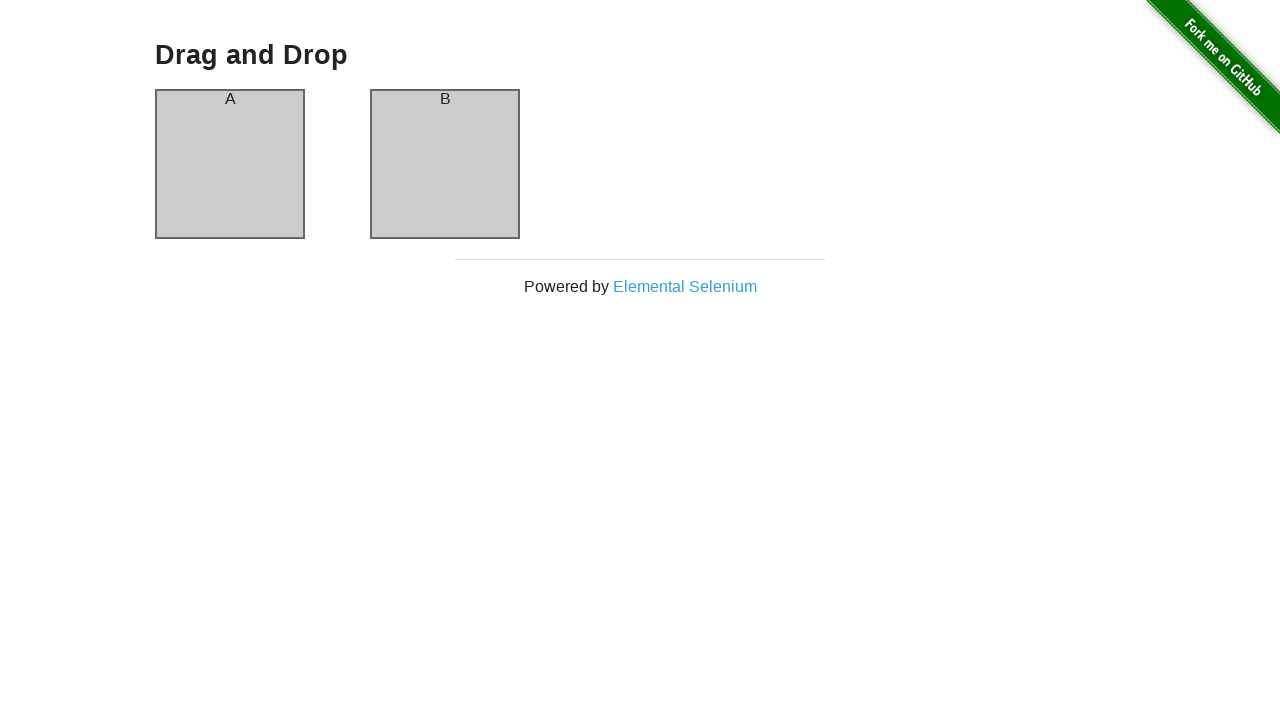

Located left column (A) element
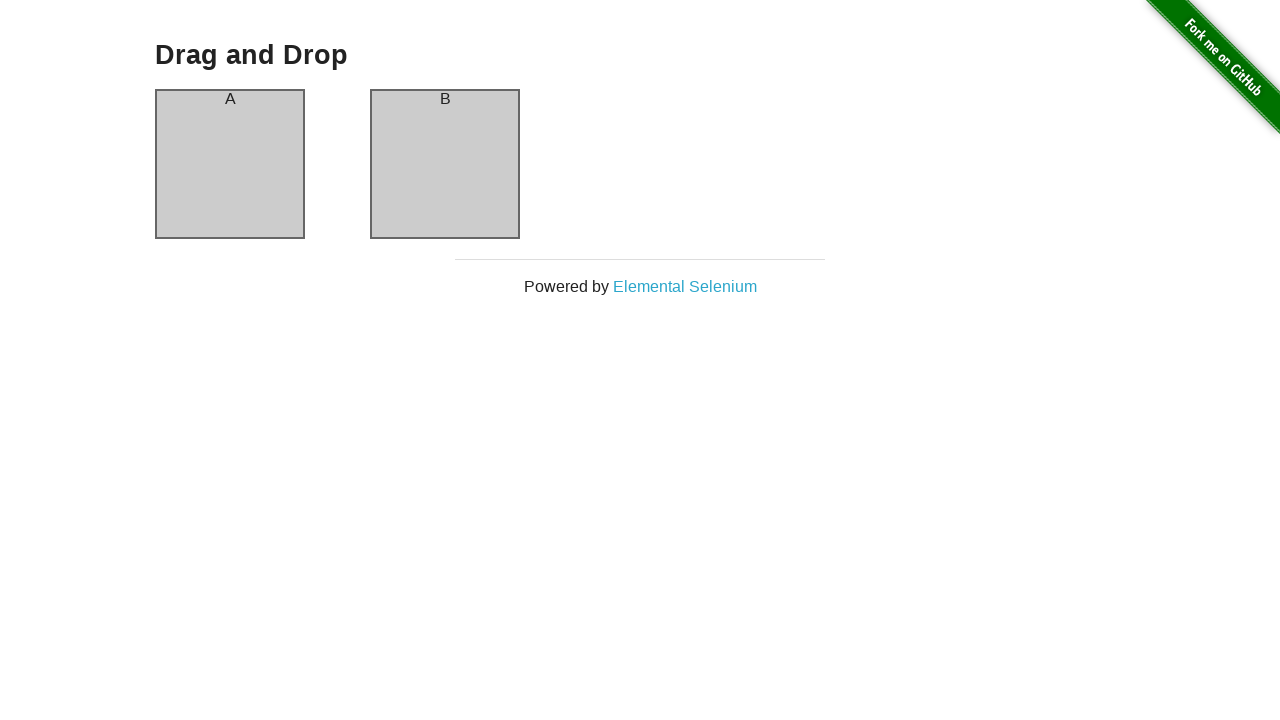

Located right column (B) element
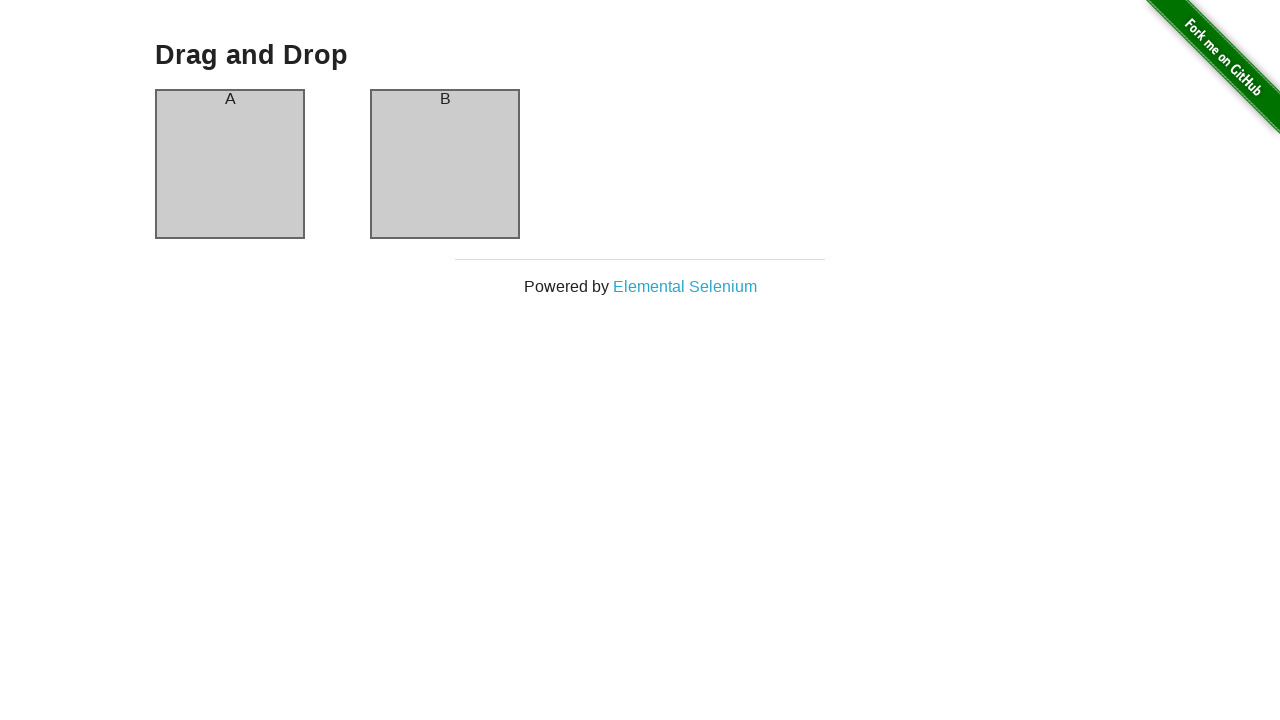

Dragged column A to column B at (445, 164)
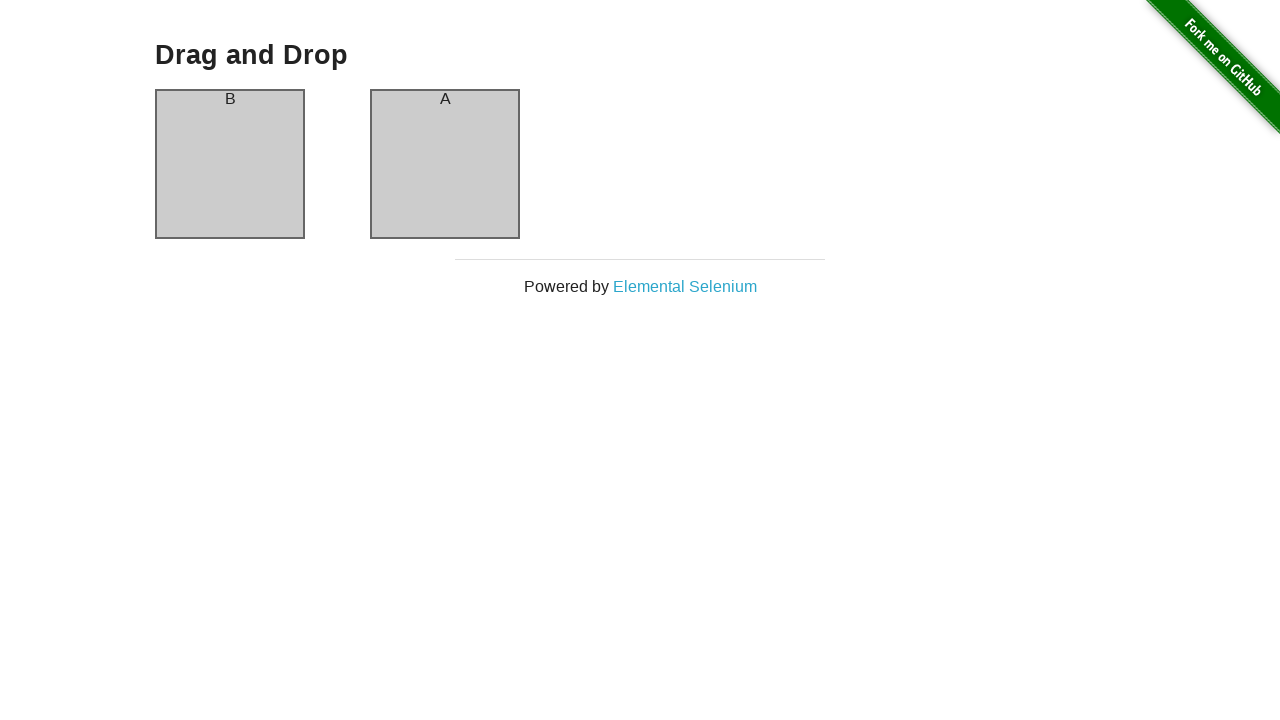

Waited 500ms for drag and drop animation to complete
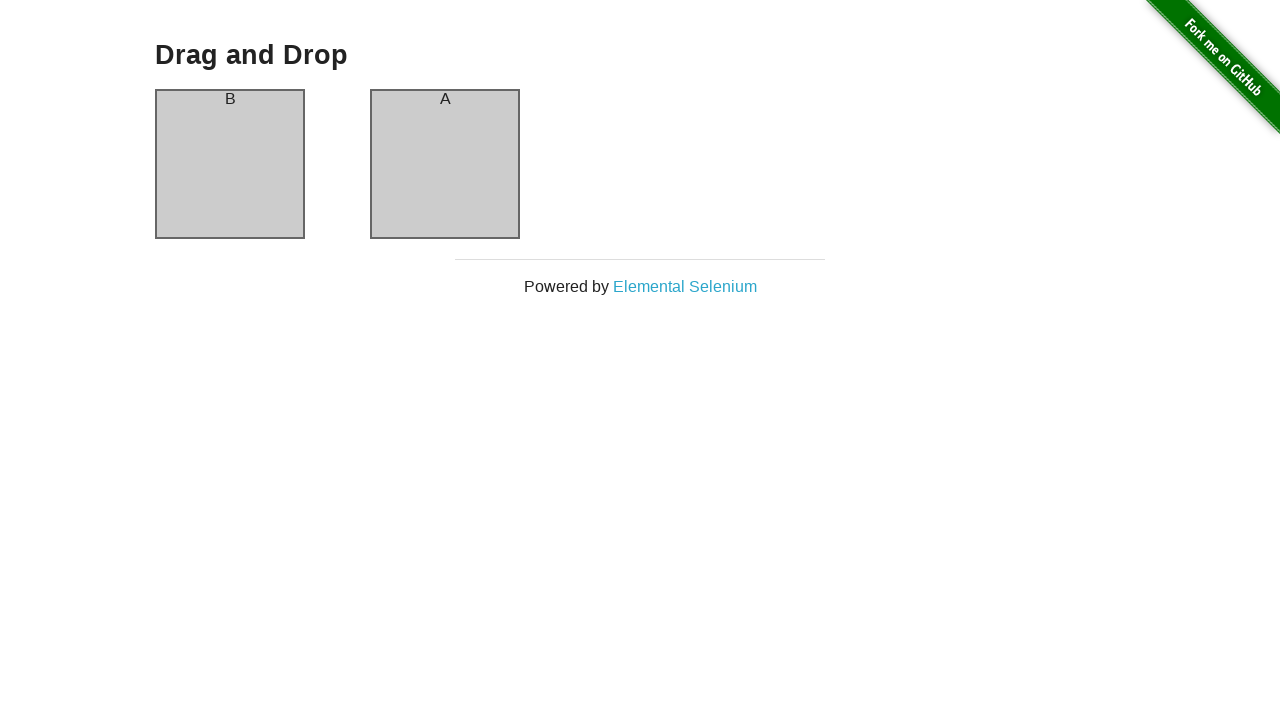

Verified column A is still present after swap
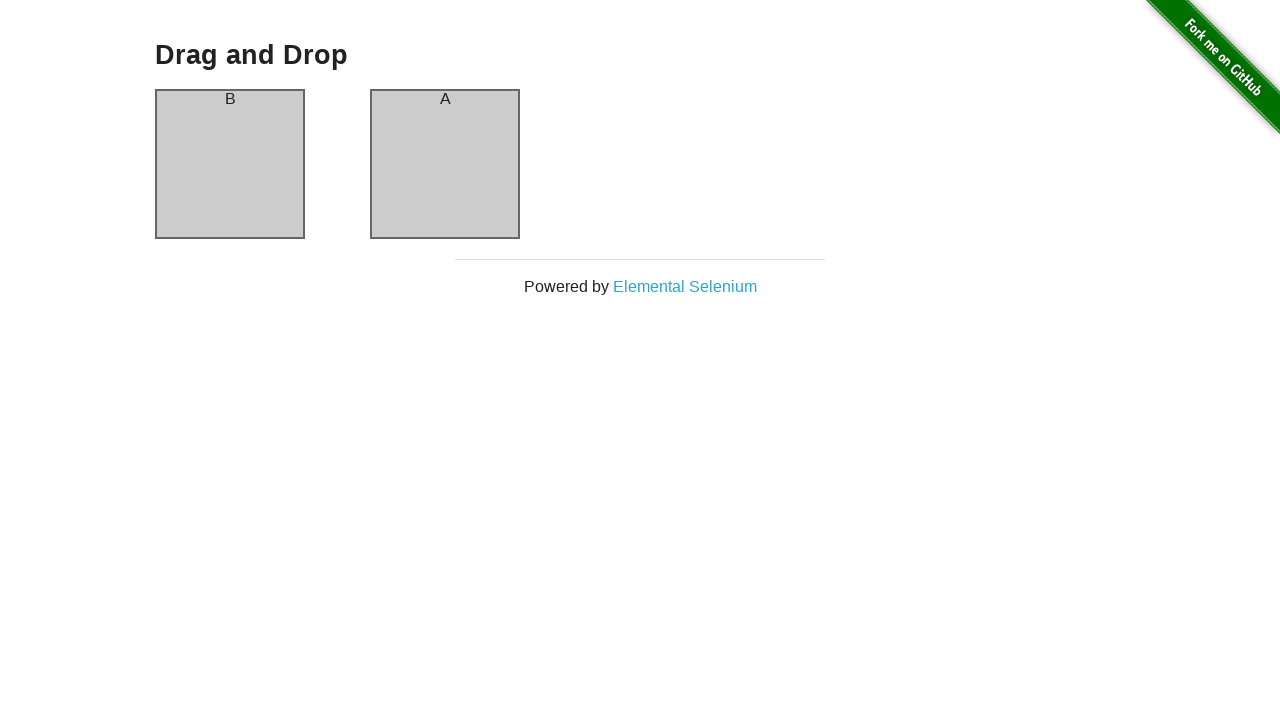

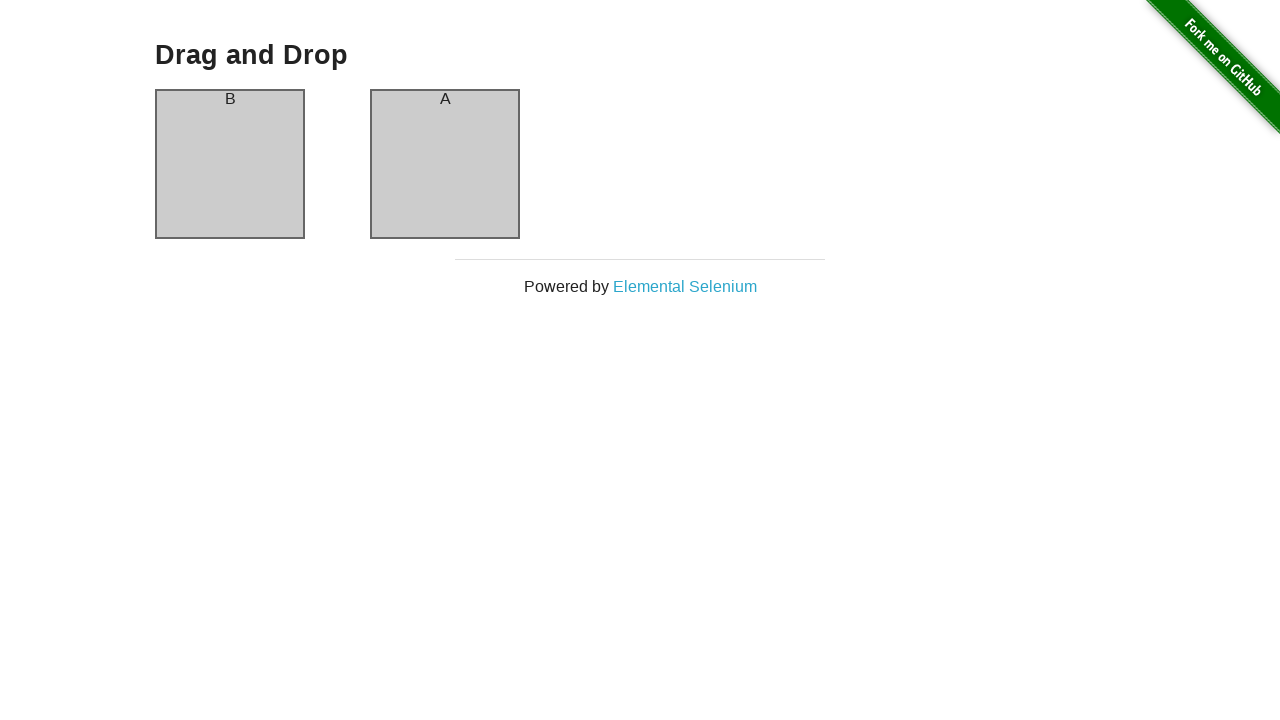